Tests a web calculator by performing basic arithmetic operations: addition (5+9), subtraction (8-6), multiplication (8.6*6), and division (8/6)

Starting URL: https://www.automationtesting.co.uk/calculator.html

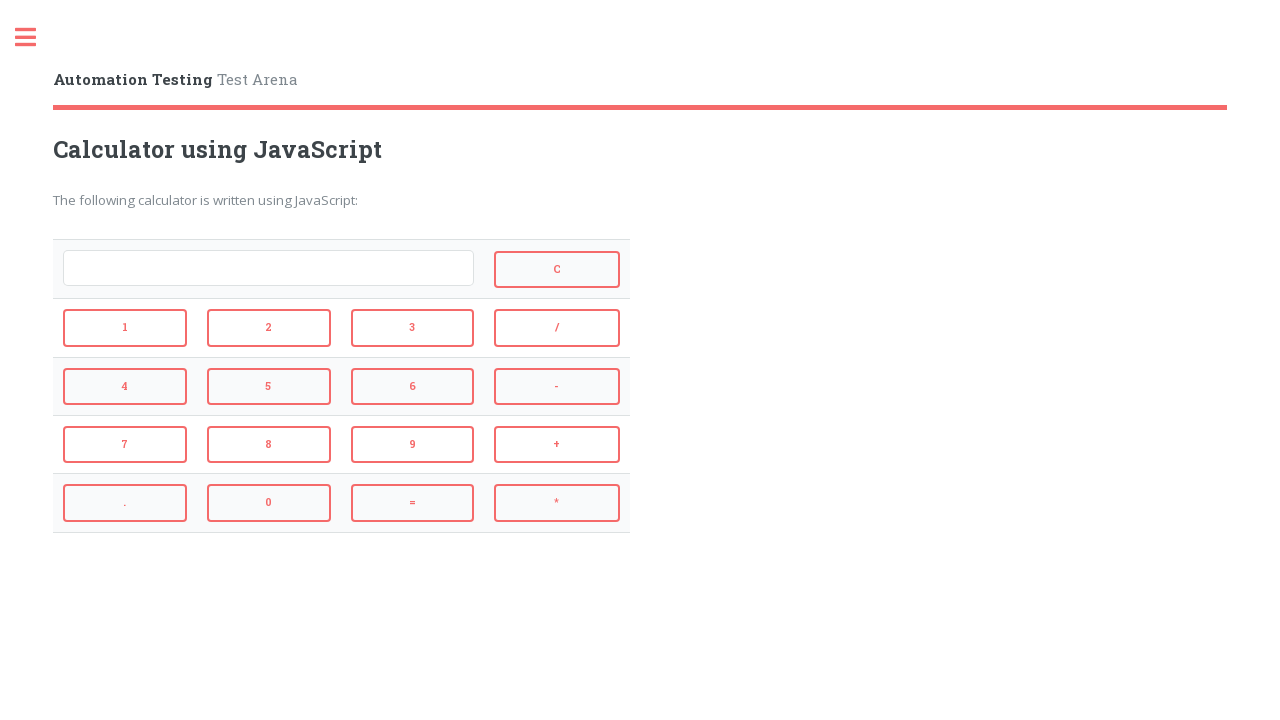

Clicked number 5 on calculator at (269, 386) on input[value='5']
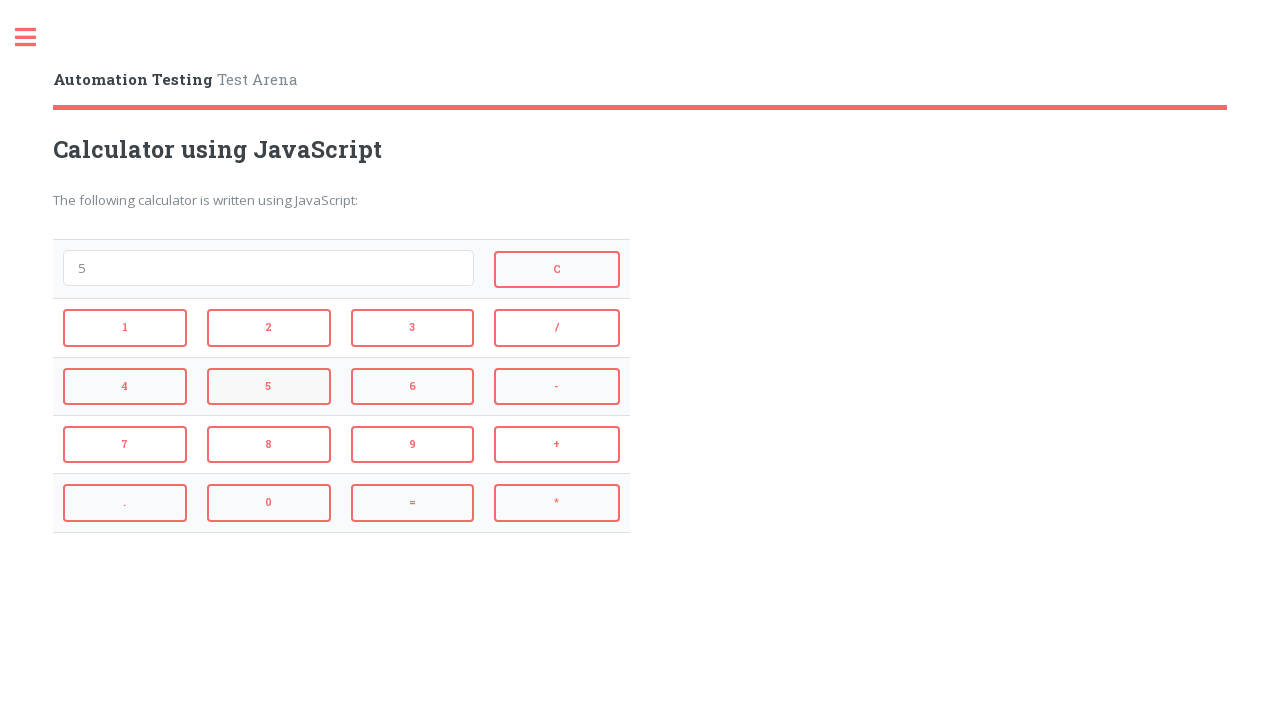

Clicked addition operator (+) at (557, 445) on input[value='+']
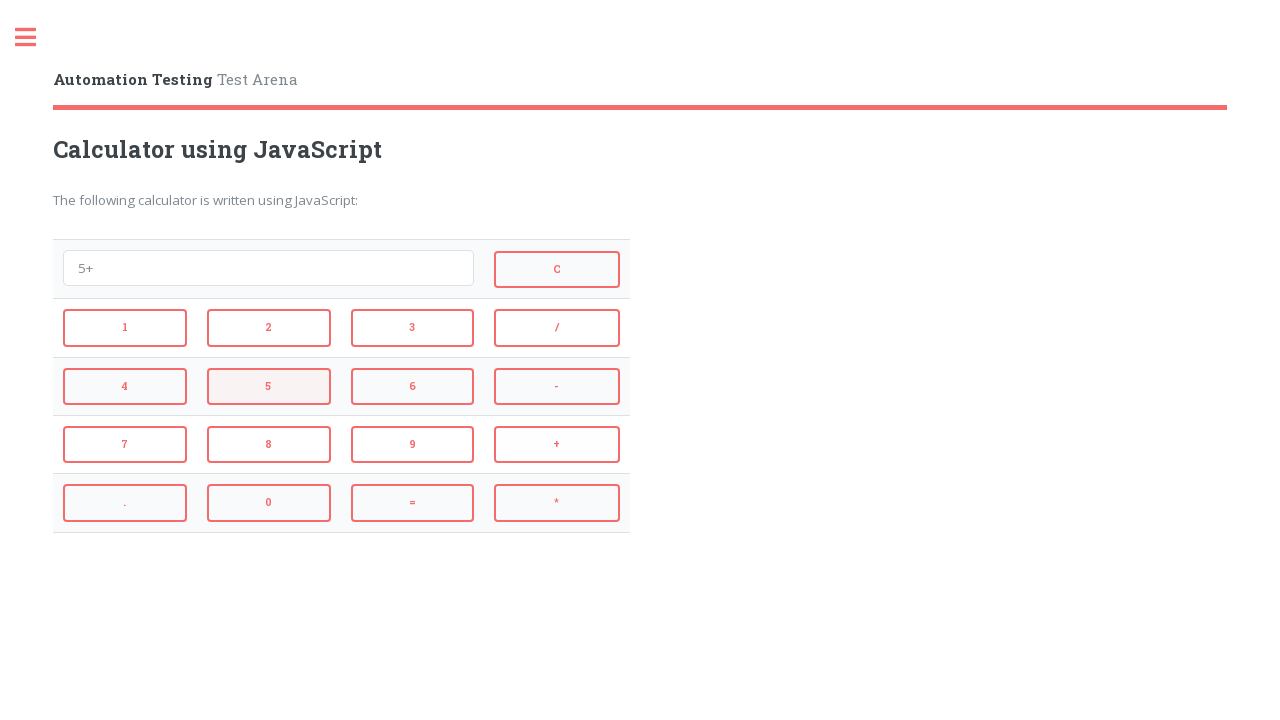

Clicked number 9 on calculator at (413, 445) on input[value='9']
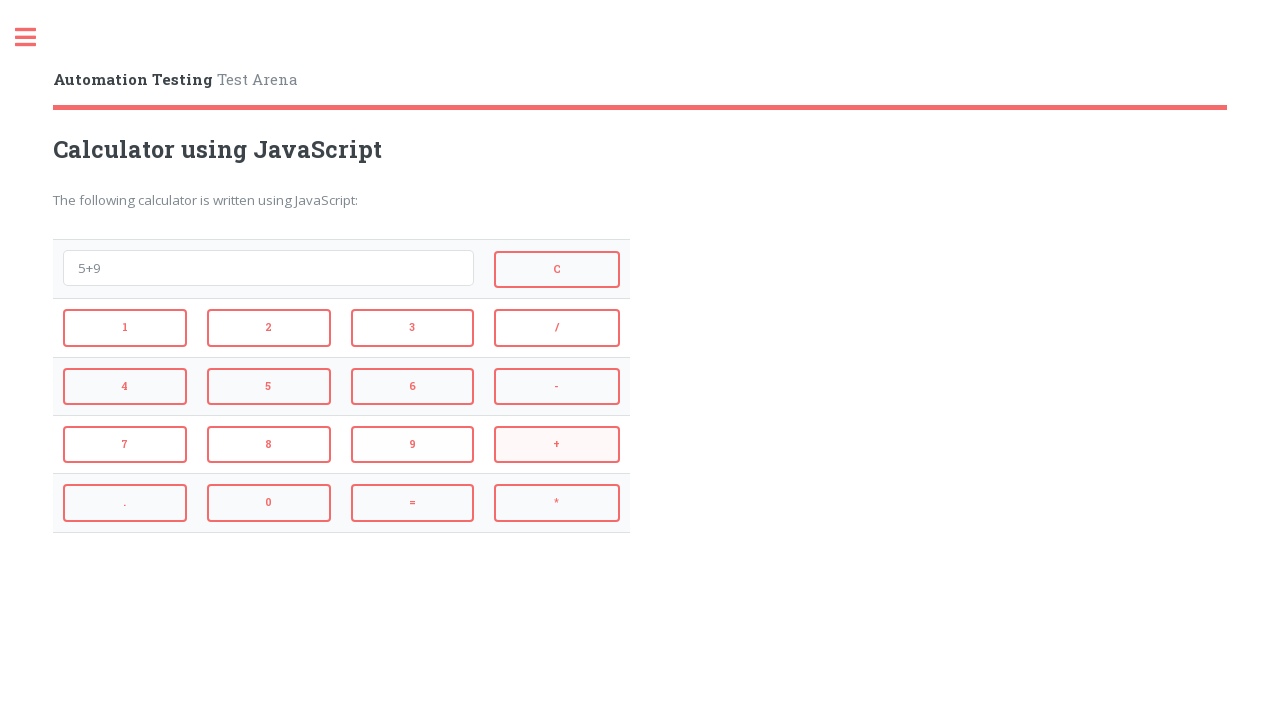

Clicked equals button to complete addition (5+9) at (413, 503) on input[value='=']
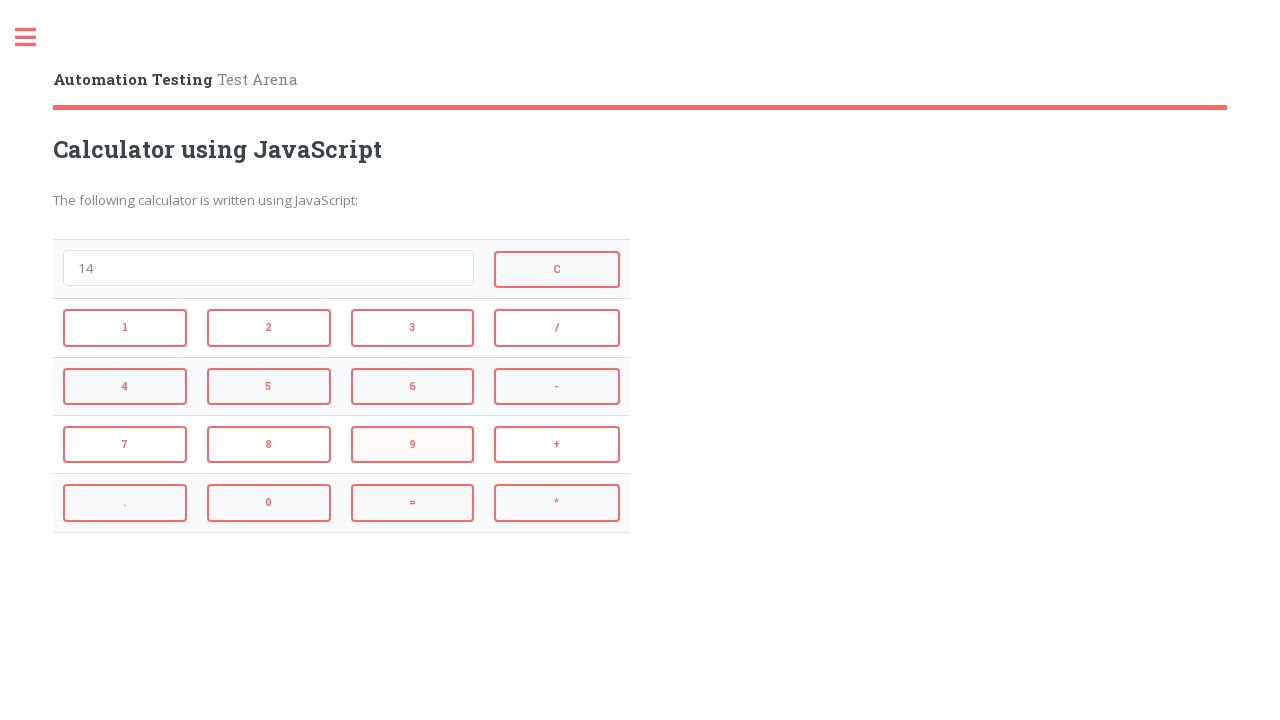

Clicked clear button to reset calculator at (557, 270) on input[value='c']
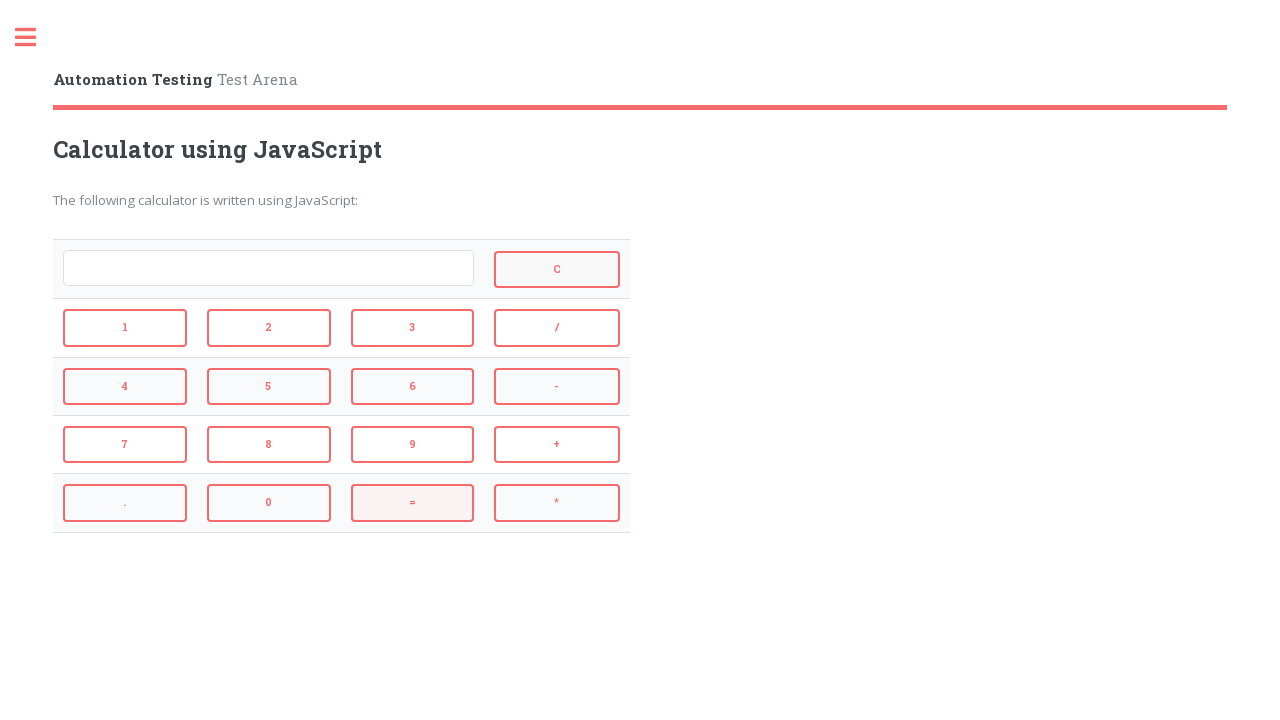

Clicked number 8 on calculator at (269, 445) on input[value='8']
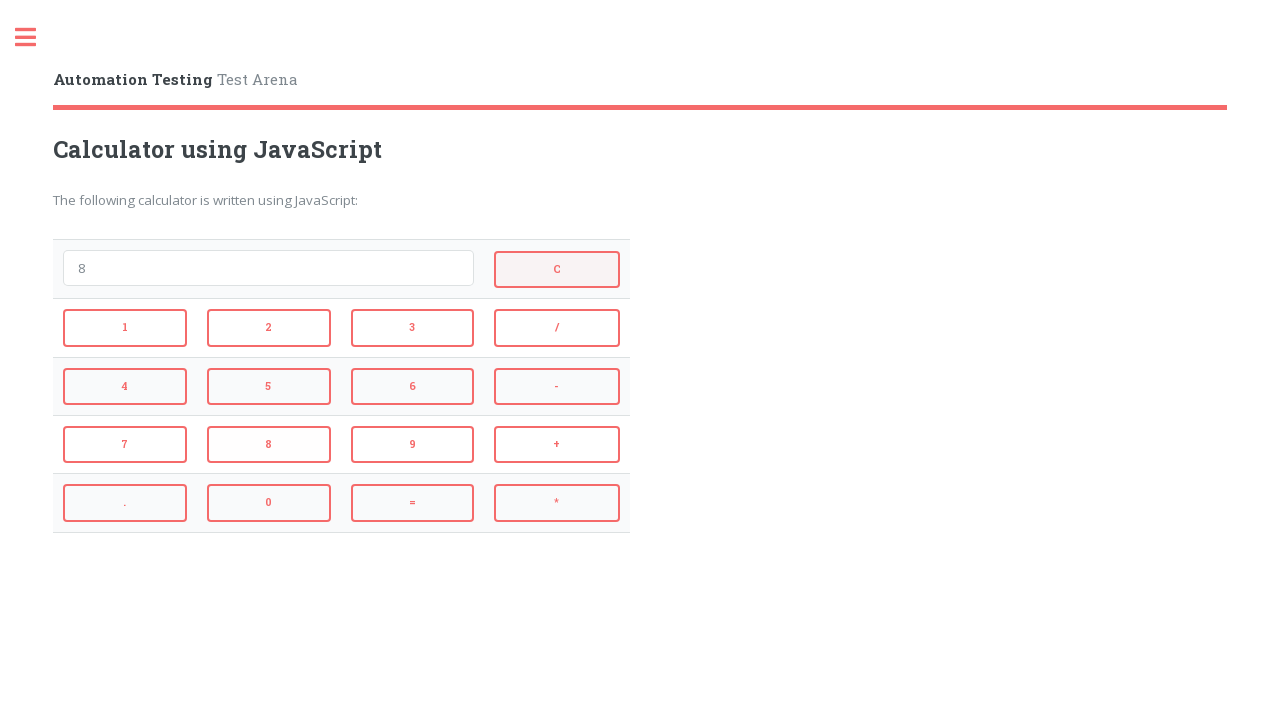

Clicked subtraction operator (-) at (557, 386) on input[value='-']
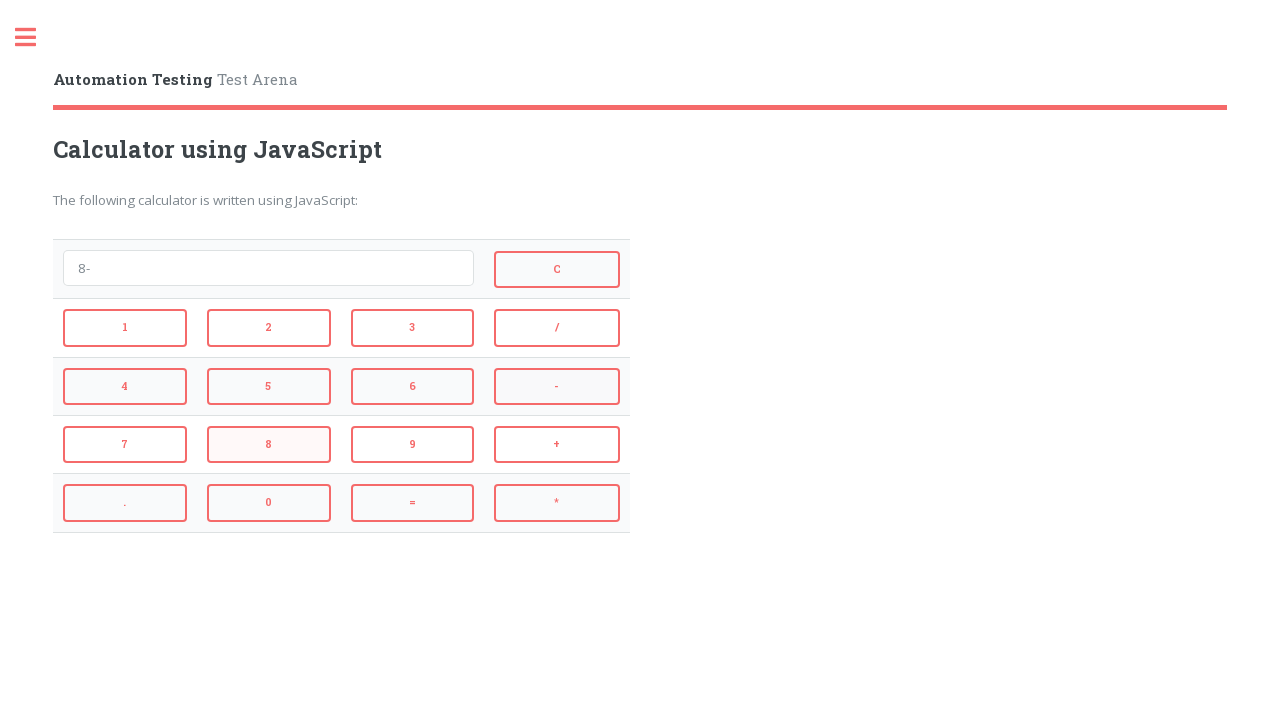

Clicked number 6 on calculator at (413, 386) on input[value='6']
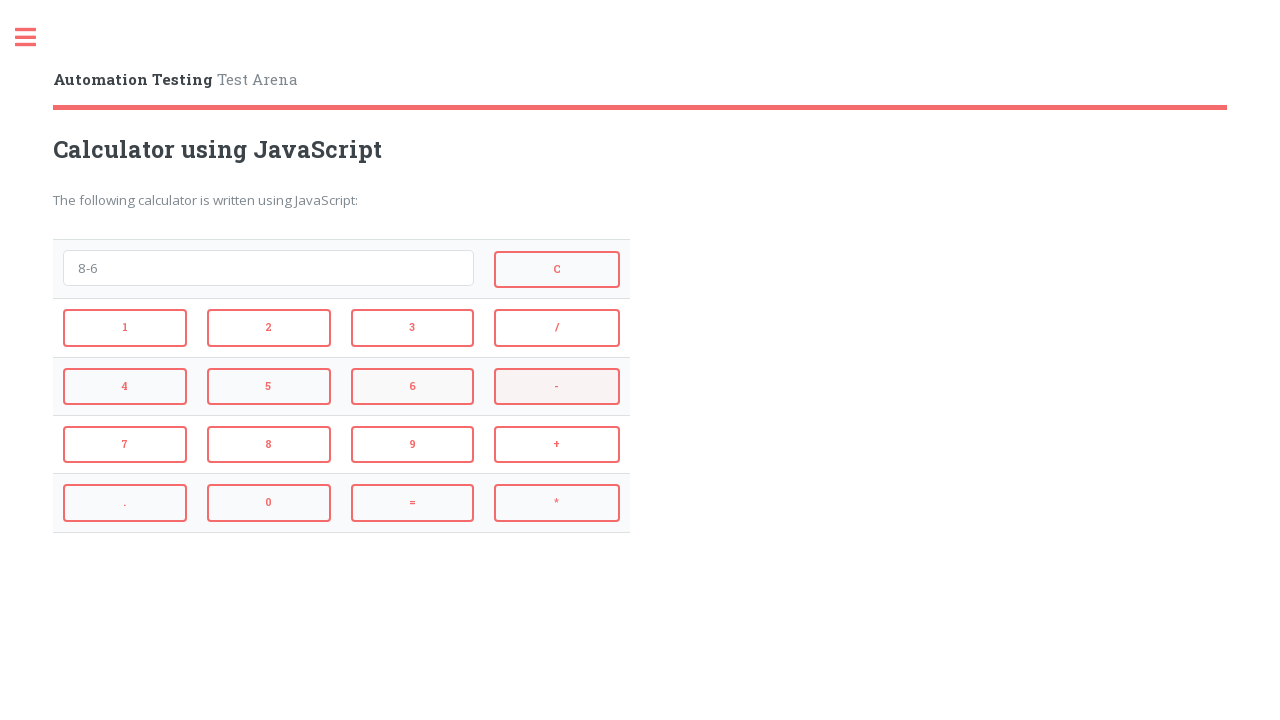

Clicked equals button to complete subtraction (8-6) at (413, 503) on input[value='=']
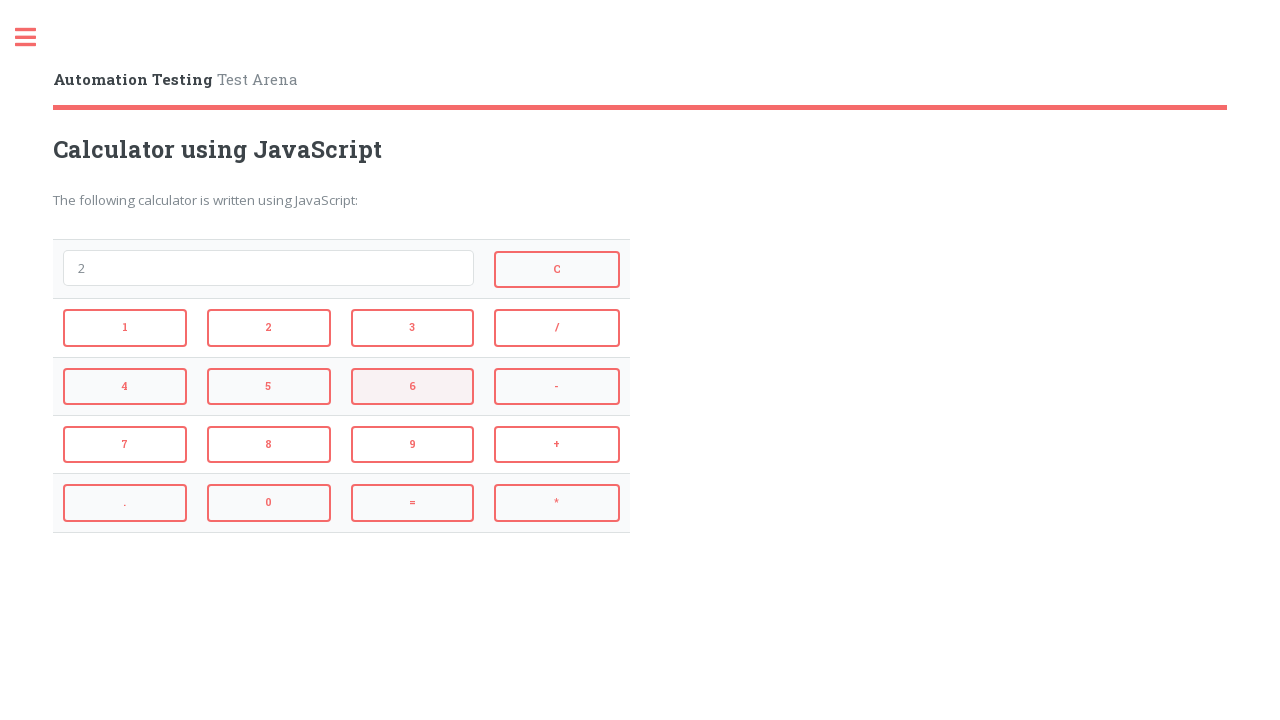

Clicked clear button to reset calculator at (557, 270) on input[value='c']
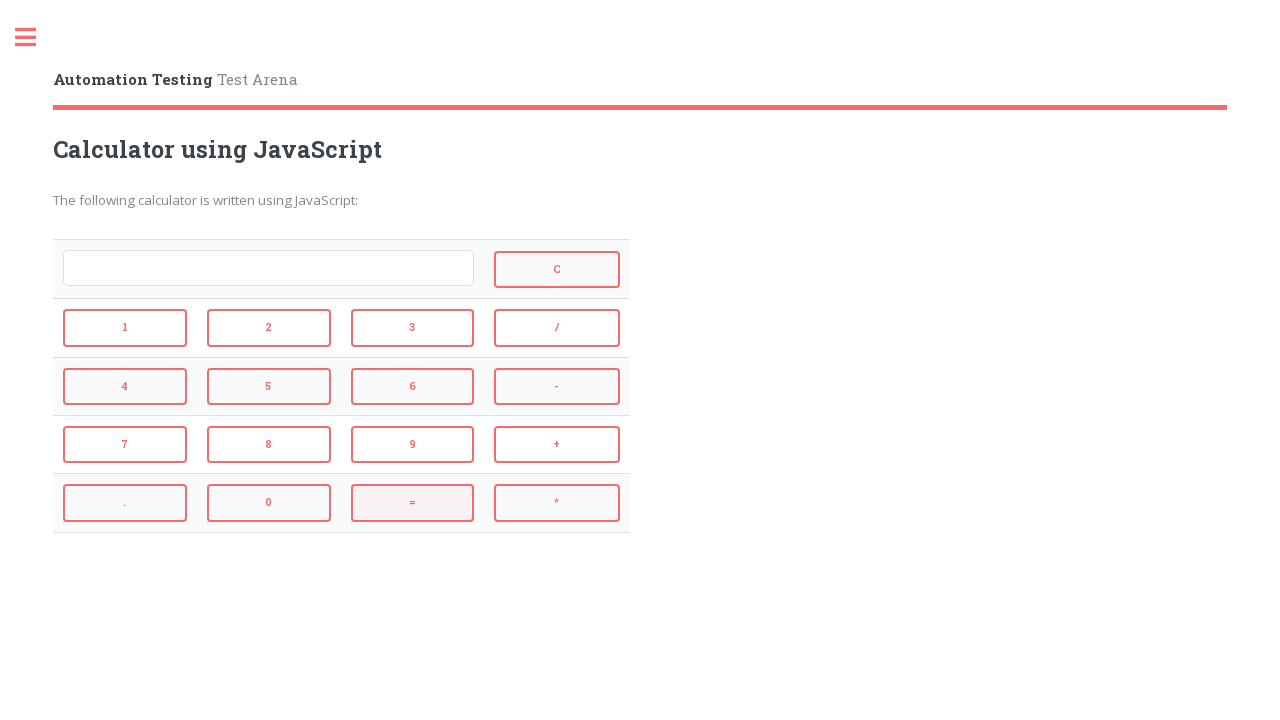

Clicked number 8 on calculator at (269, 445) on input[value='8']
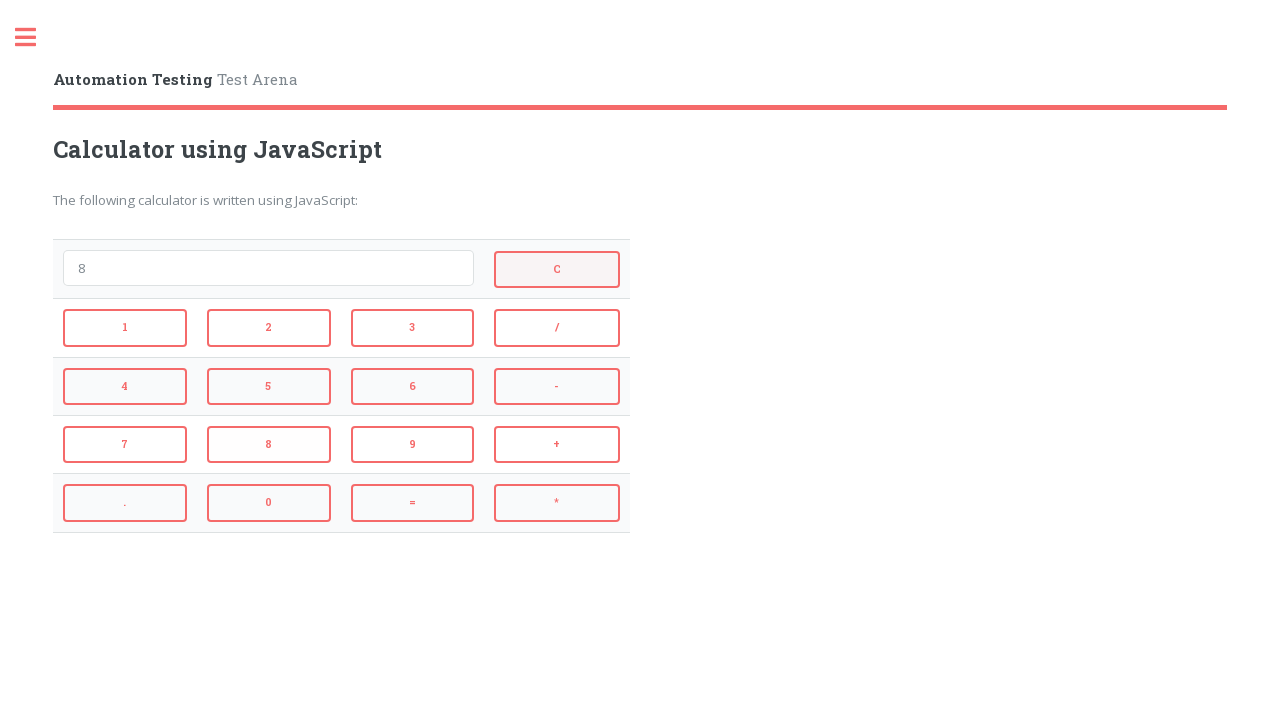

Clicked decimal point (.) at (125, 503) on input[value='.']
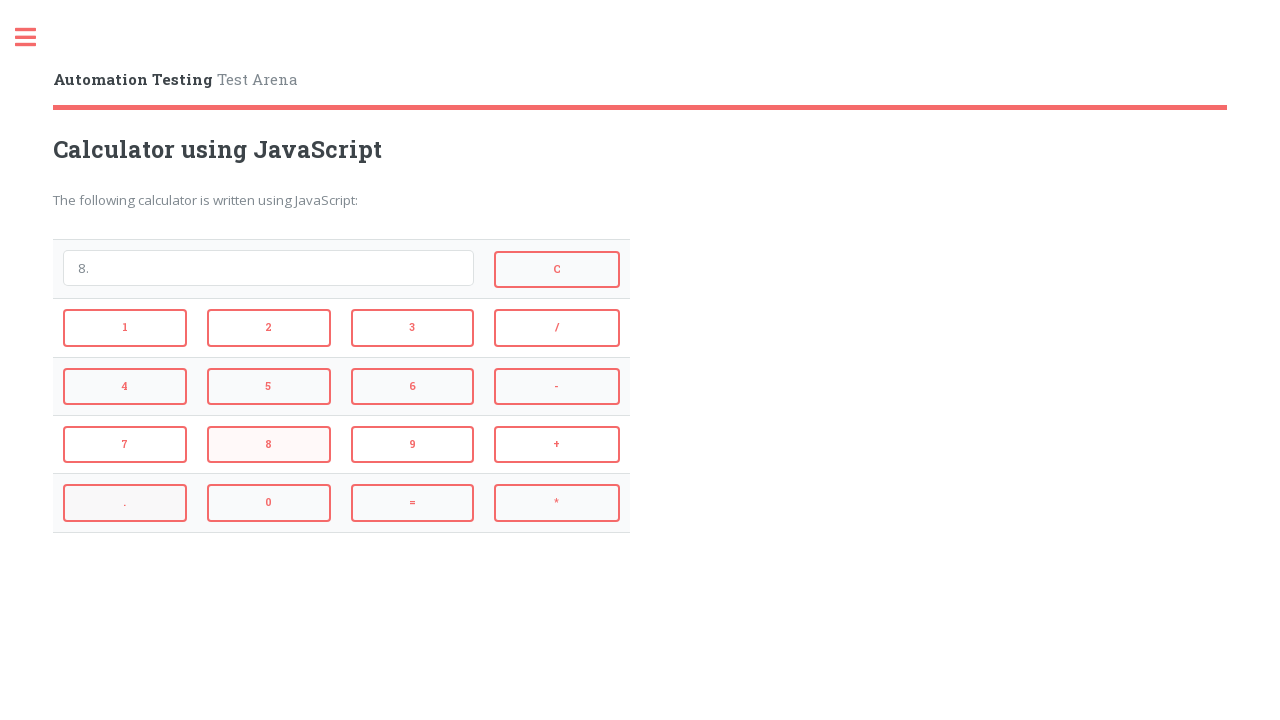

Clicked number 6 on calculator at (413, 386) on input[value='6']
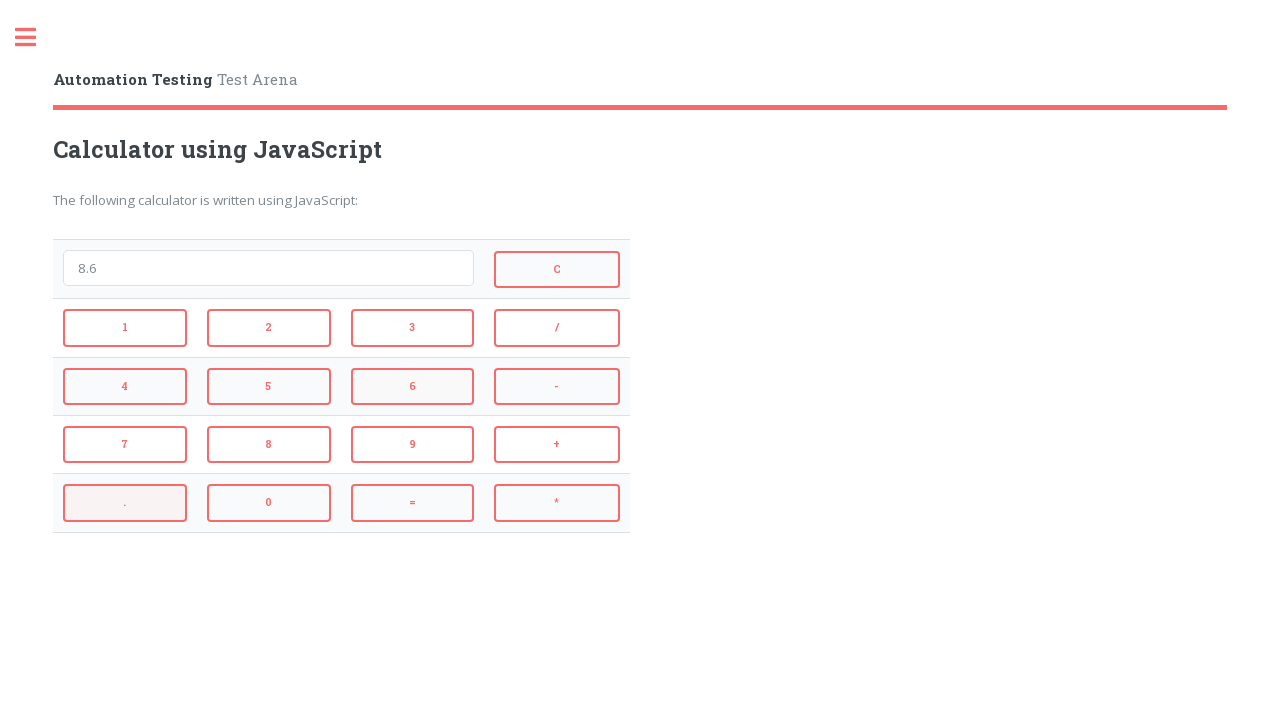

Clicked multiplication operator (*) at (557, 503) on input[value='*']
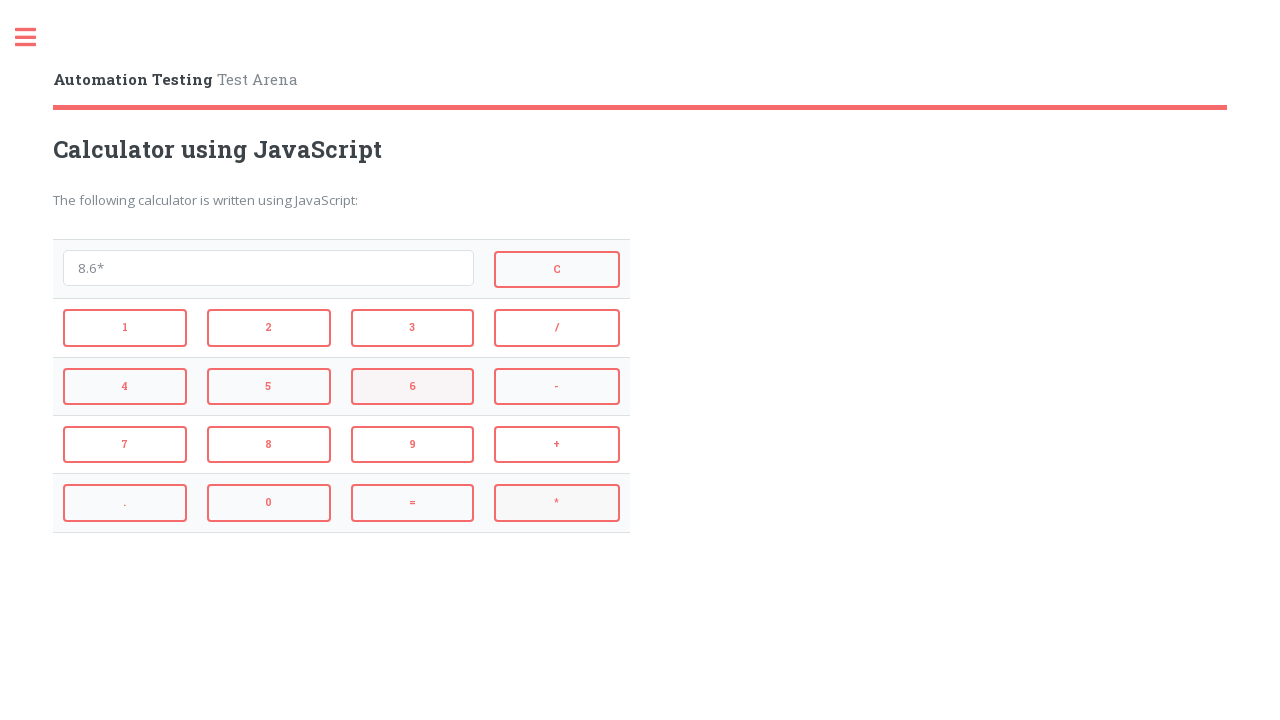

Clicked number 6 on calculator at (413, 386) on input[value='6']
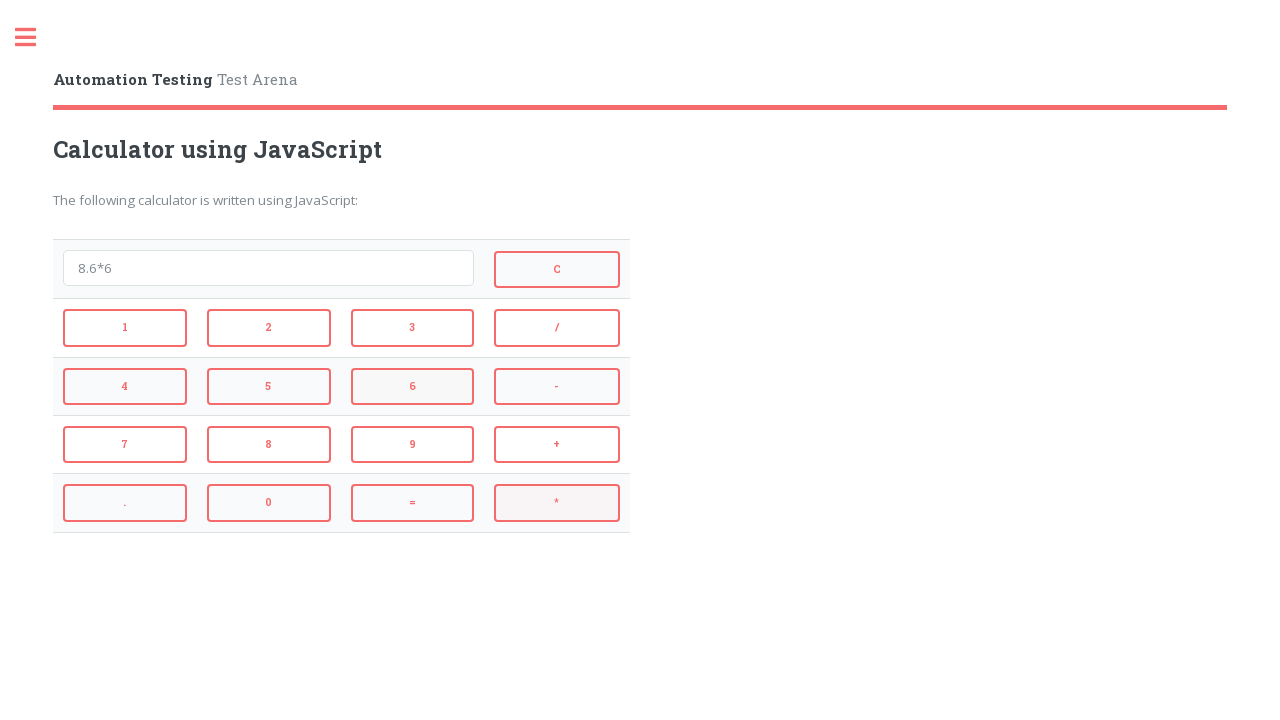

Clicked equals button to complete multiplication (8.6*6) at (413, 503) on input[value='=']
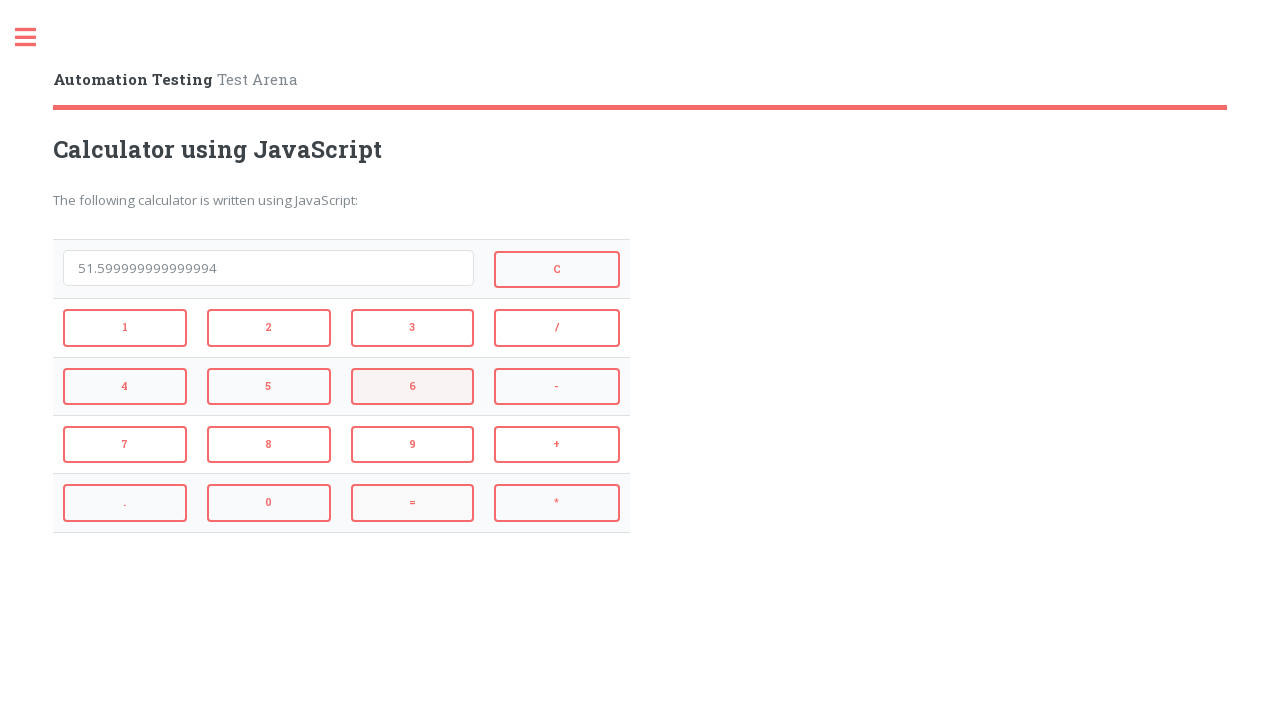

Clicked clear button to reset calculator at (557, 270) on input[value='c']
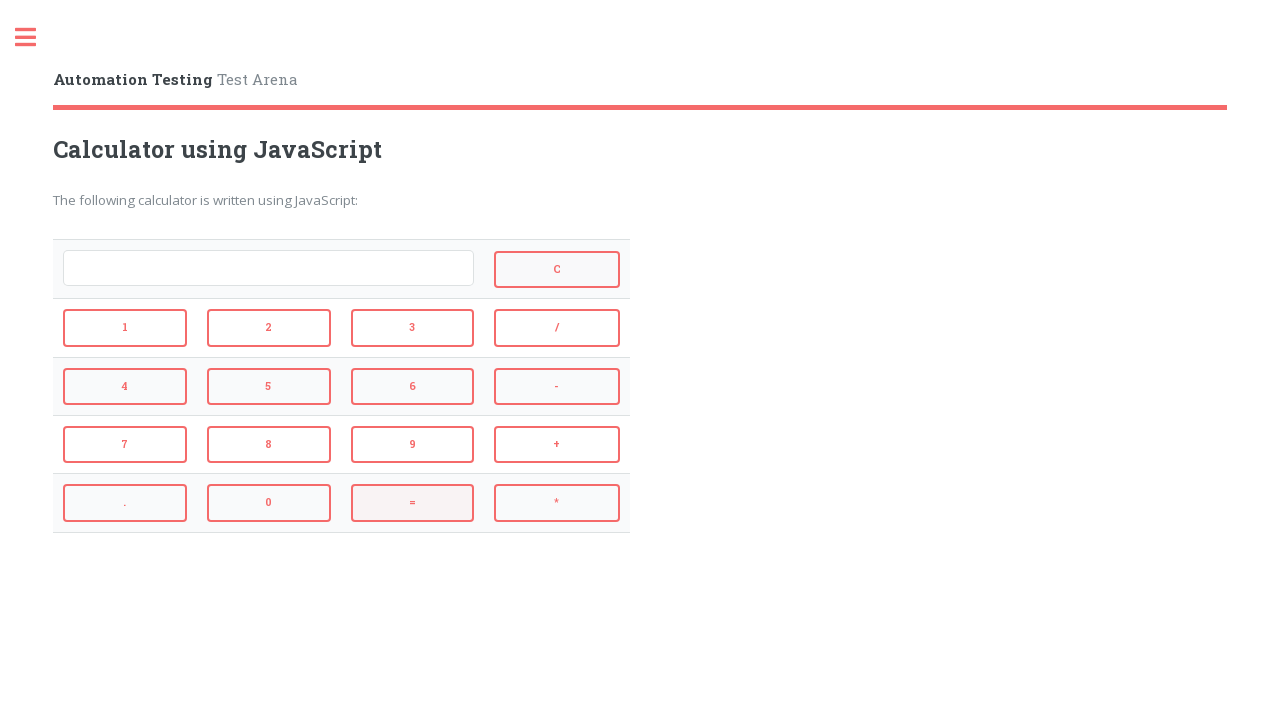

Clicked number 8 on calculator at (269, 445) on input[value='8']
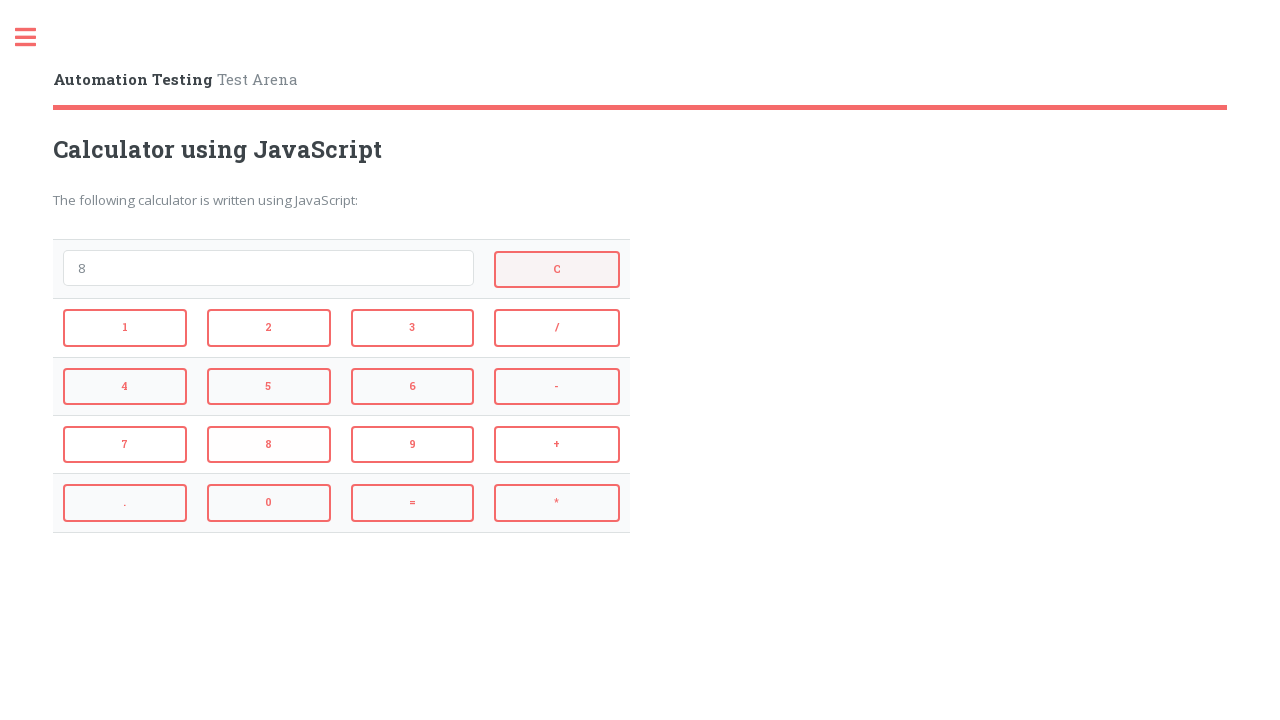

Clicked division operator (/) at (557, 328) on input[value='/']
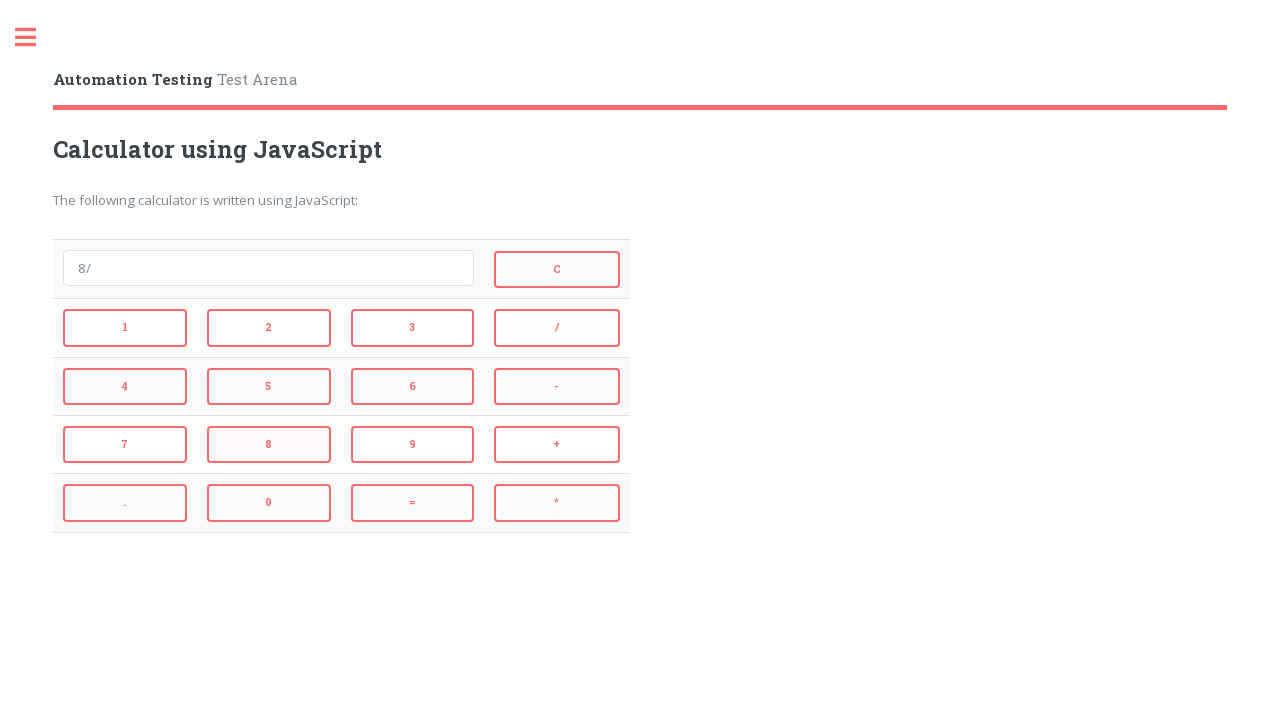

Clicked number 6 on calculator at (413, 386) on input[value='6']
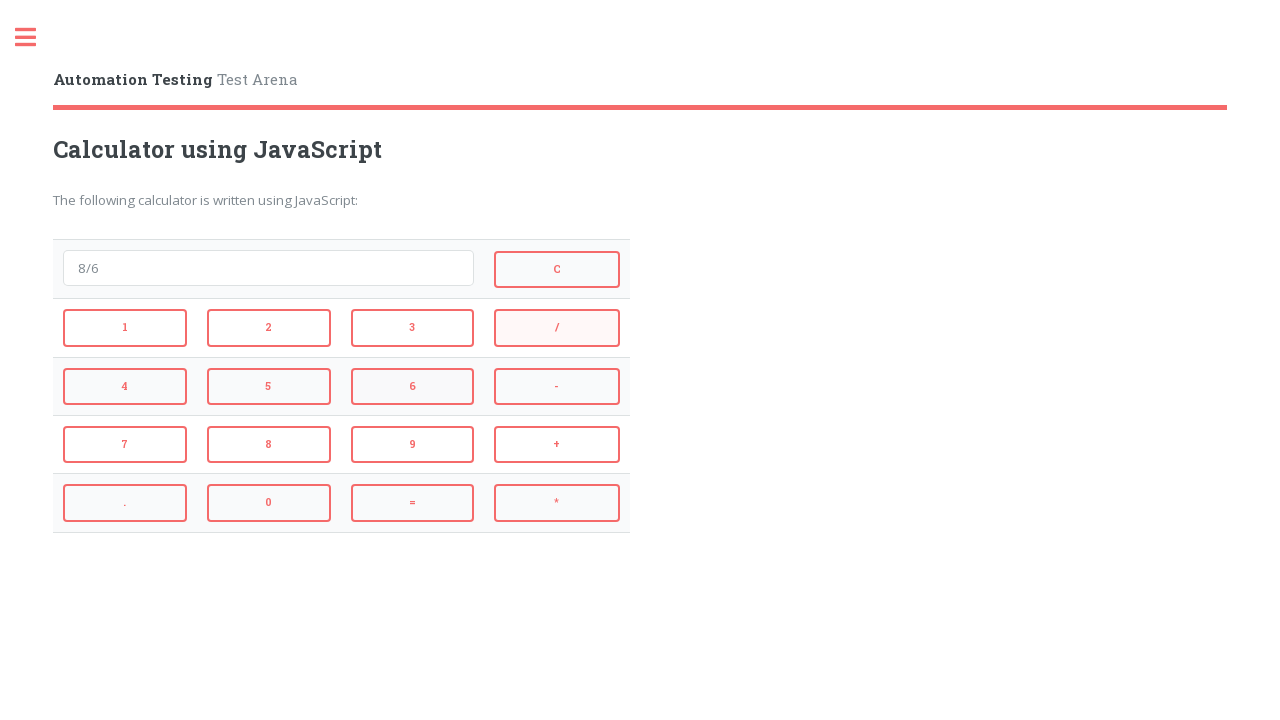

Clicked equals button to complete division (8/6) at (413, 503) on input[value='=']
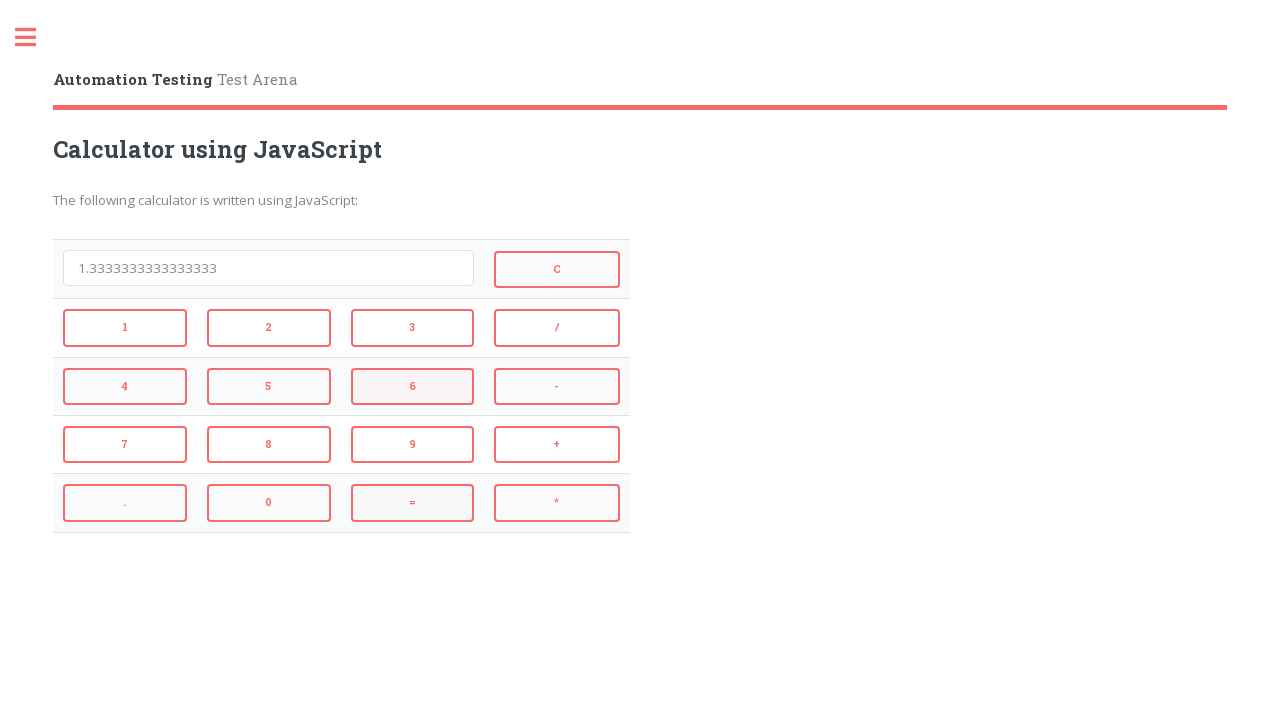

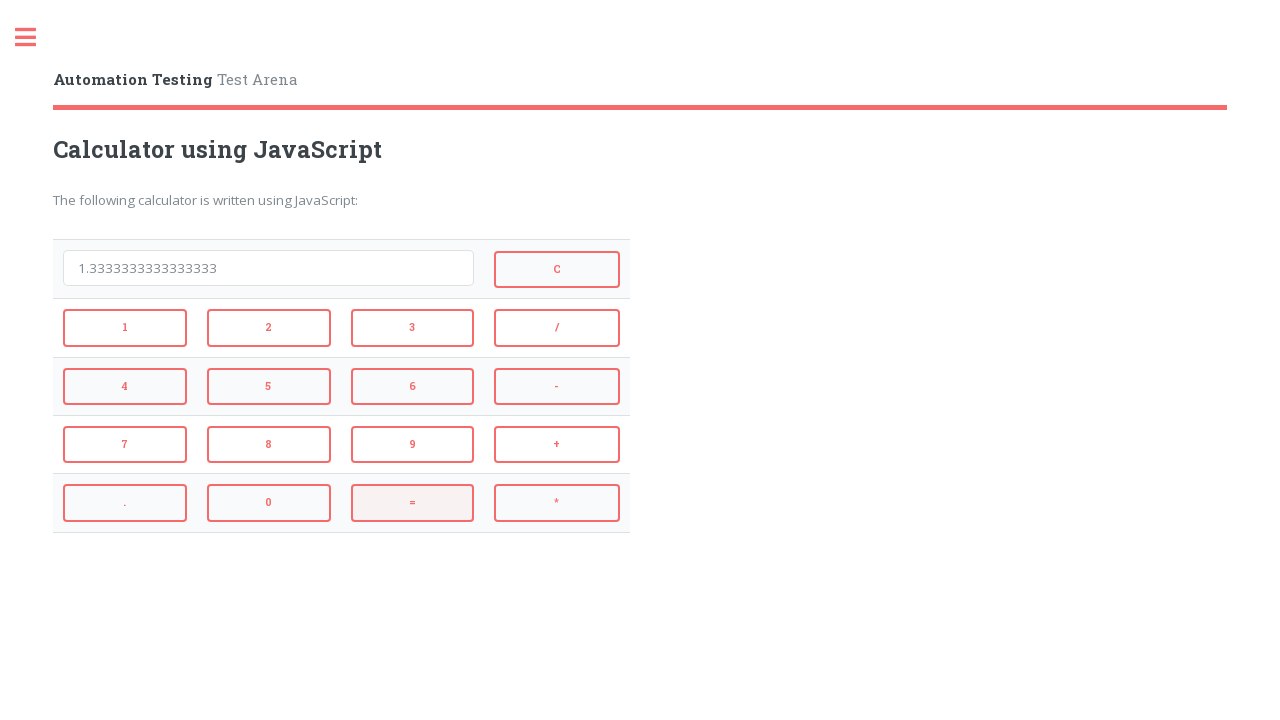